Tests handling of JavaScript alert popups by clicking a button that triggers an alert and then accepting the alert dialog.

Starting URL: https://demo.automationtesting.in/Alerts.html

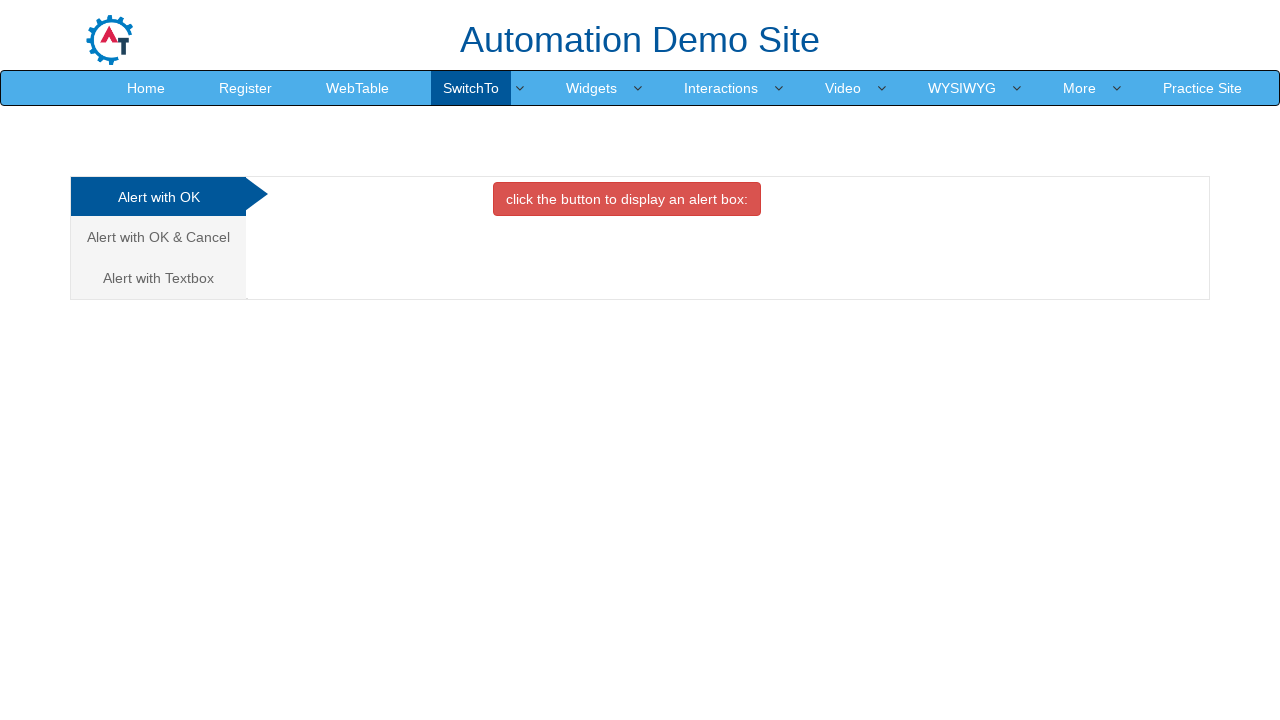

Set up dialog handler to automatically accept alert popups
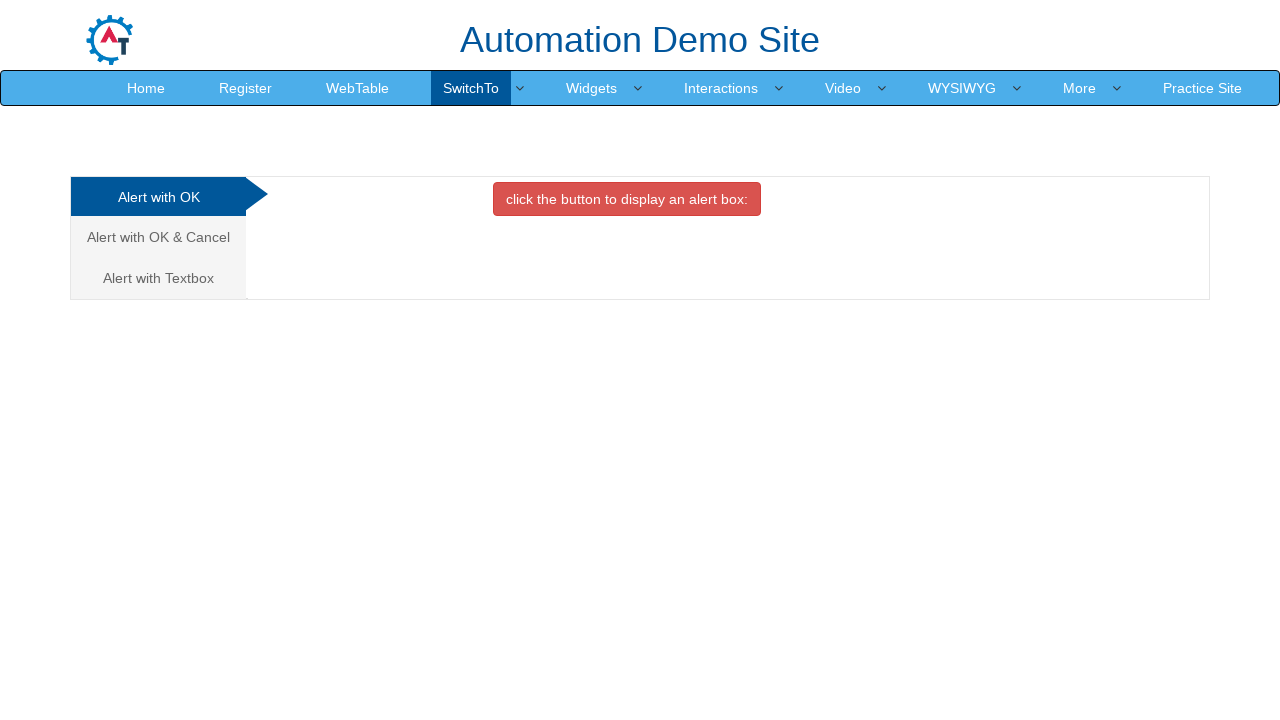

Clicked the button that triggers the alert popup at (627, 199) on button.btn.btn-danger
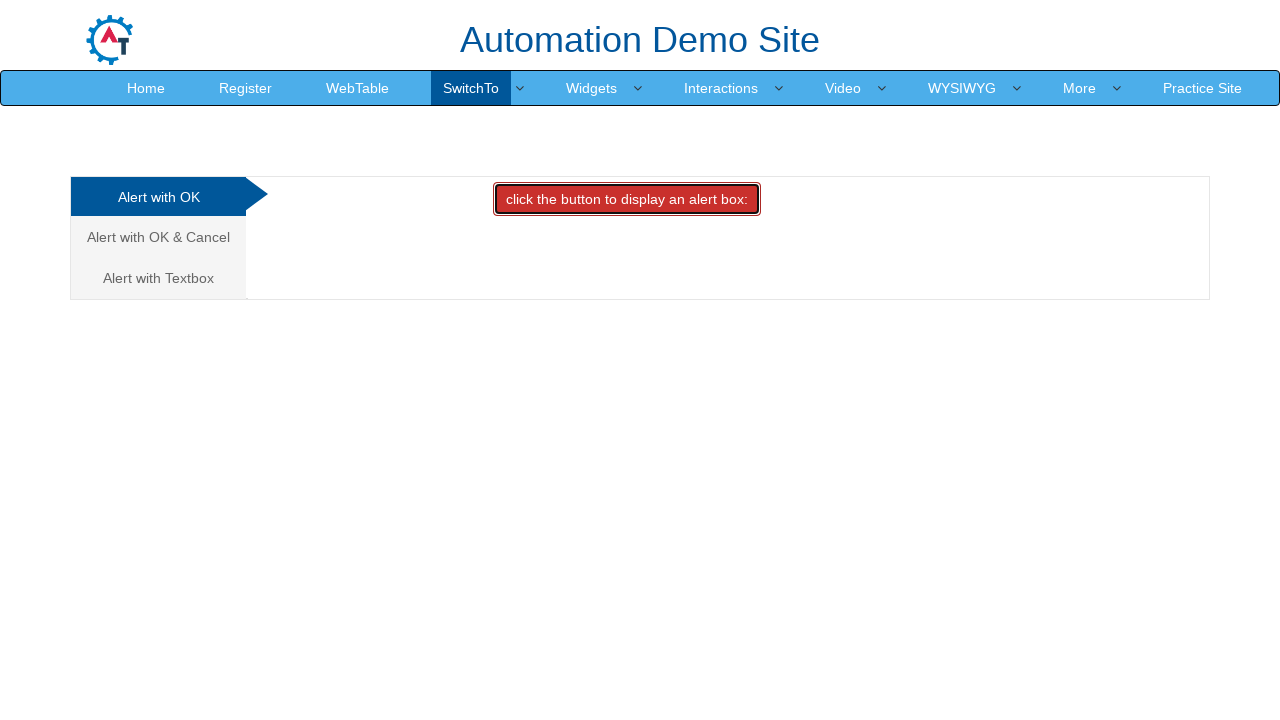

Waited for the alert dialog to be handled
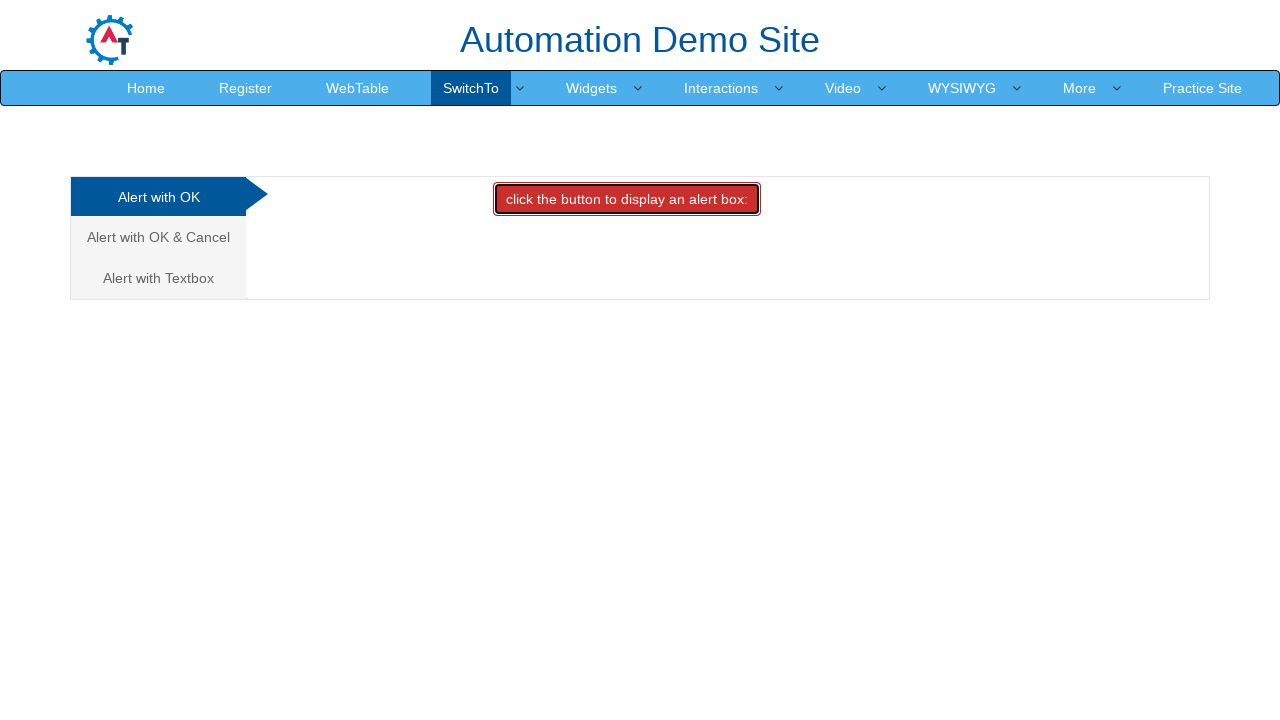

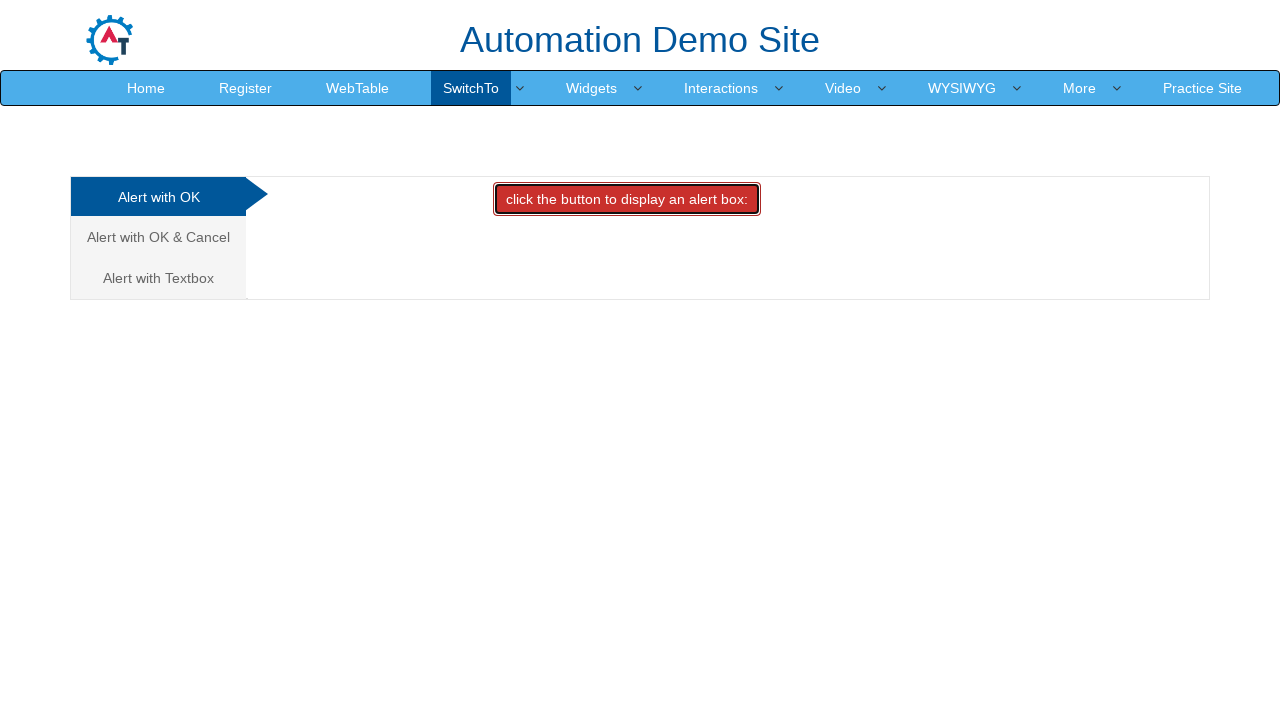